Opens a webpage and verifies the page loads correctly by checking the page title and current URL

Starting URL: https://button-one.ru/

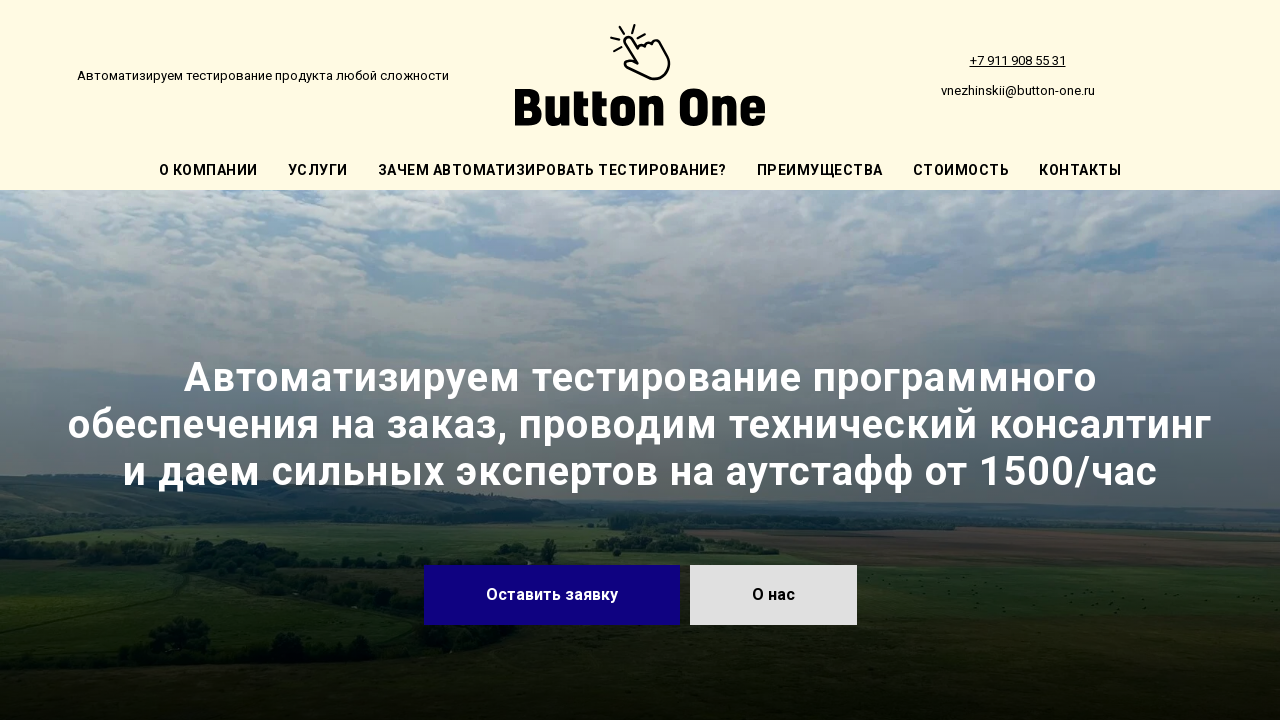

Waited for page to reach domcontentloaded state
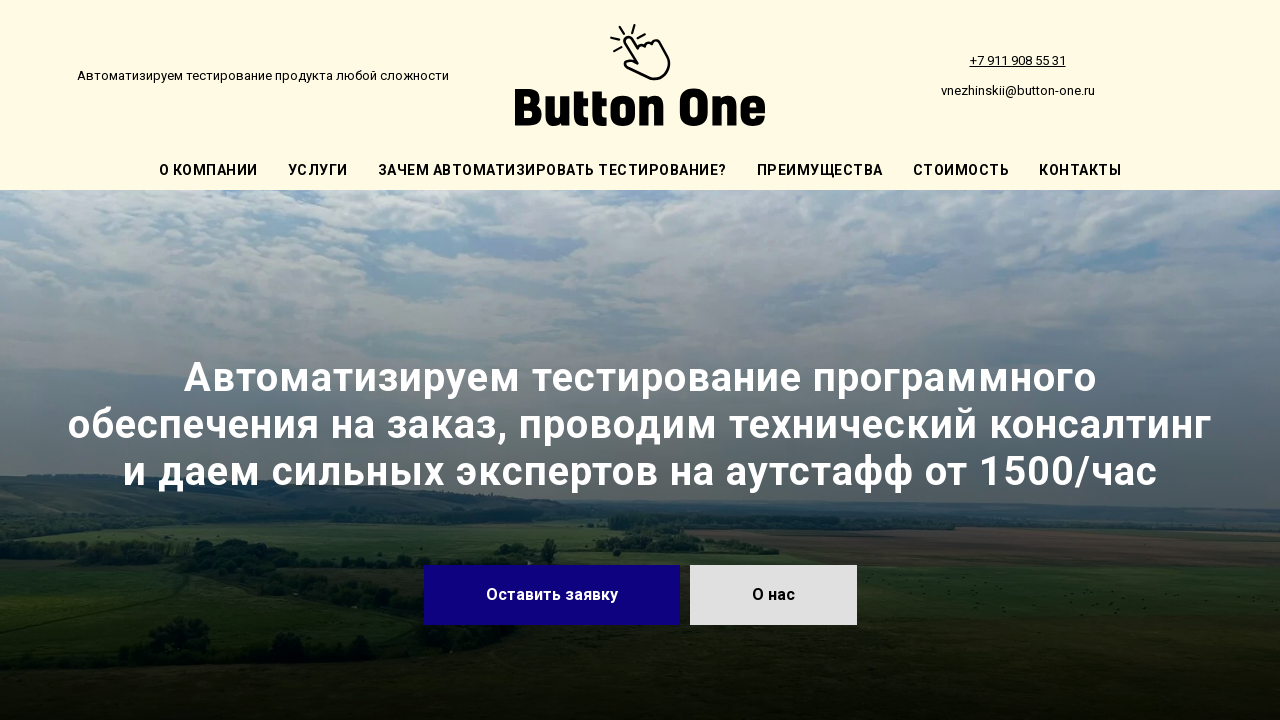

Retrieved page title: 'Компания Button One'
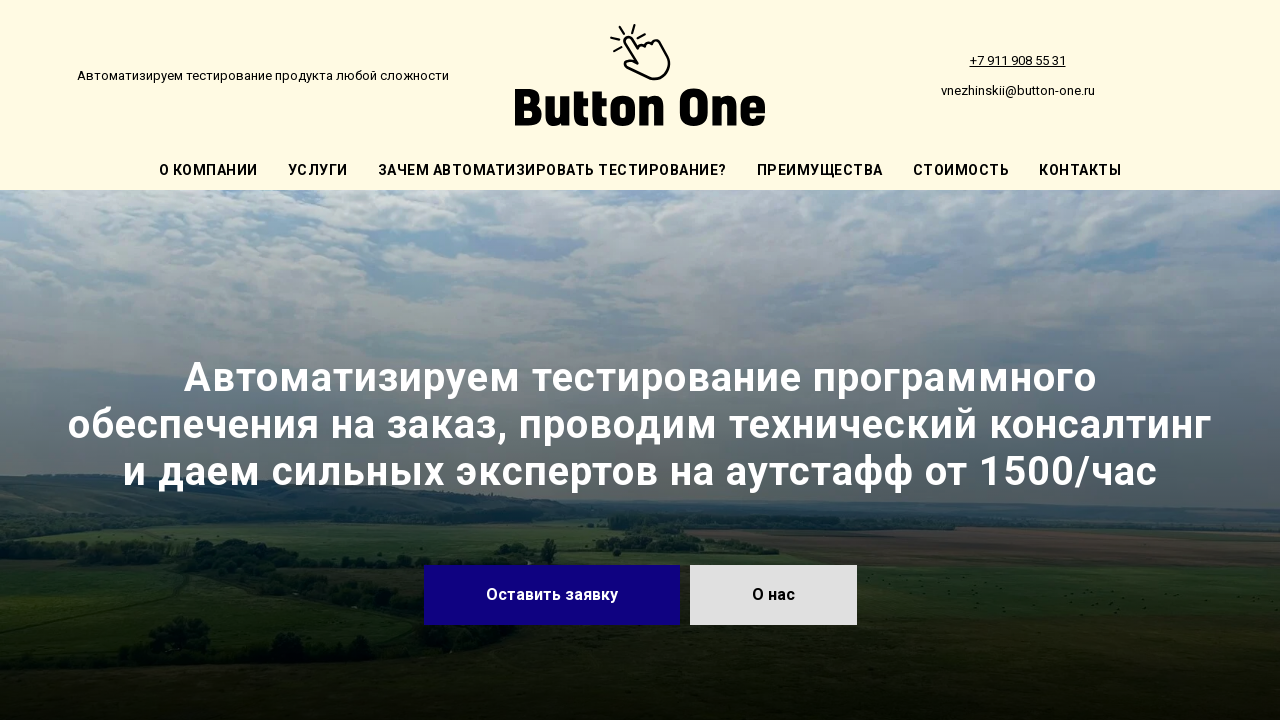

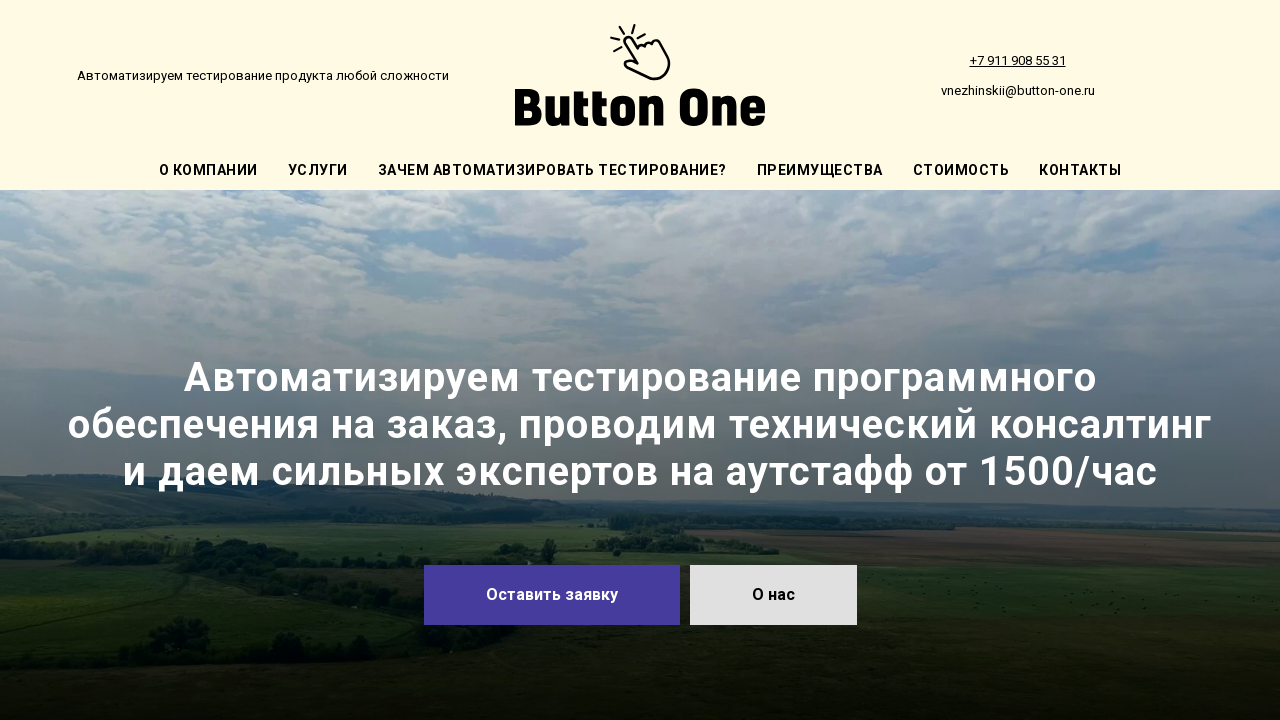